Tests sorting the Email column in ascending order by clicking the column header and verifying the text values are sorted correctly

Starting URL: http://the-internet.herokuapp.com/tables

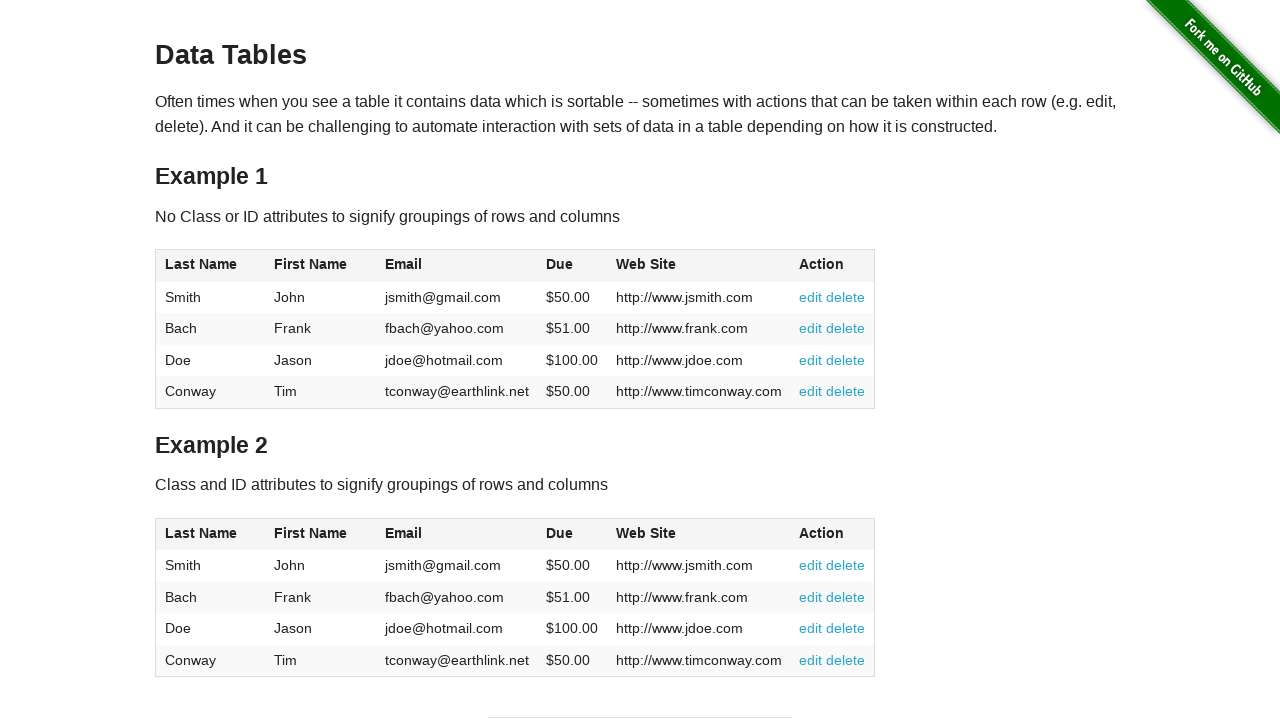

Clicked Email column header to sort ascending at (457, 266) on #table1 thead tr th:nth-of-type(3)
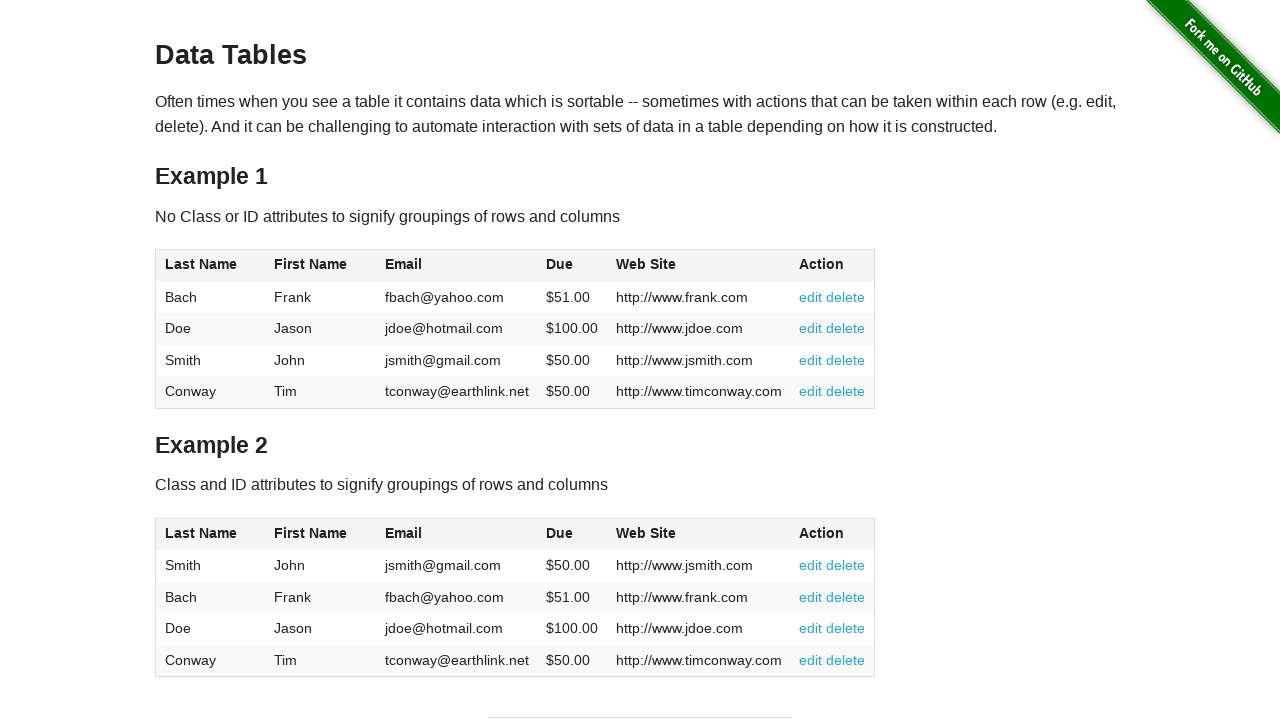

Email column values are present and sorted ascending
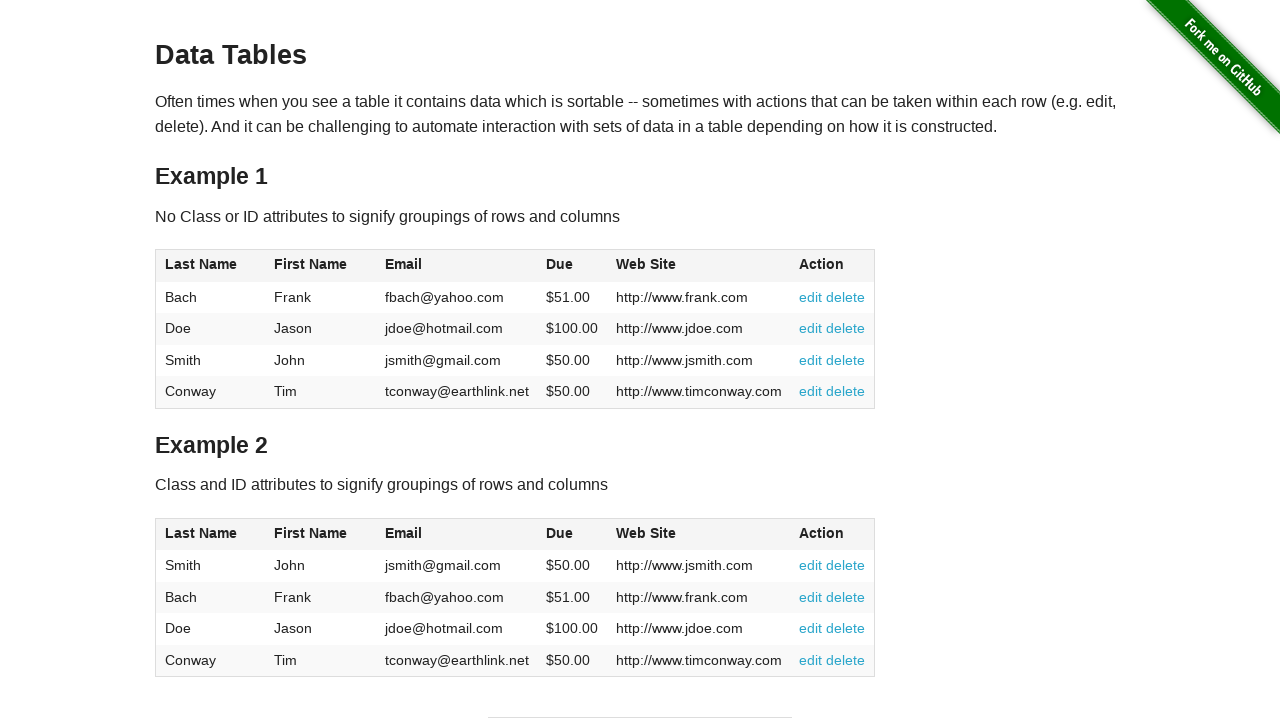

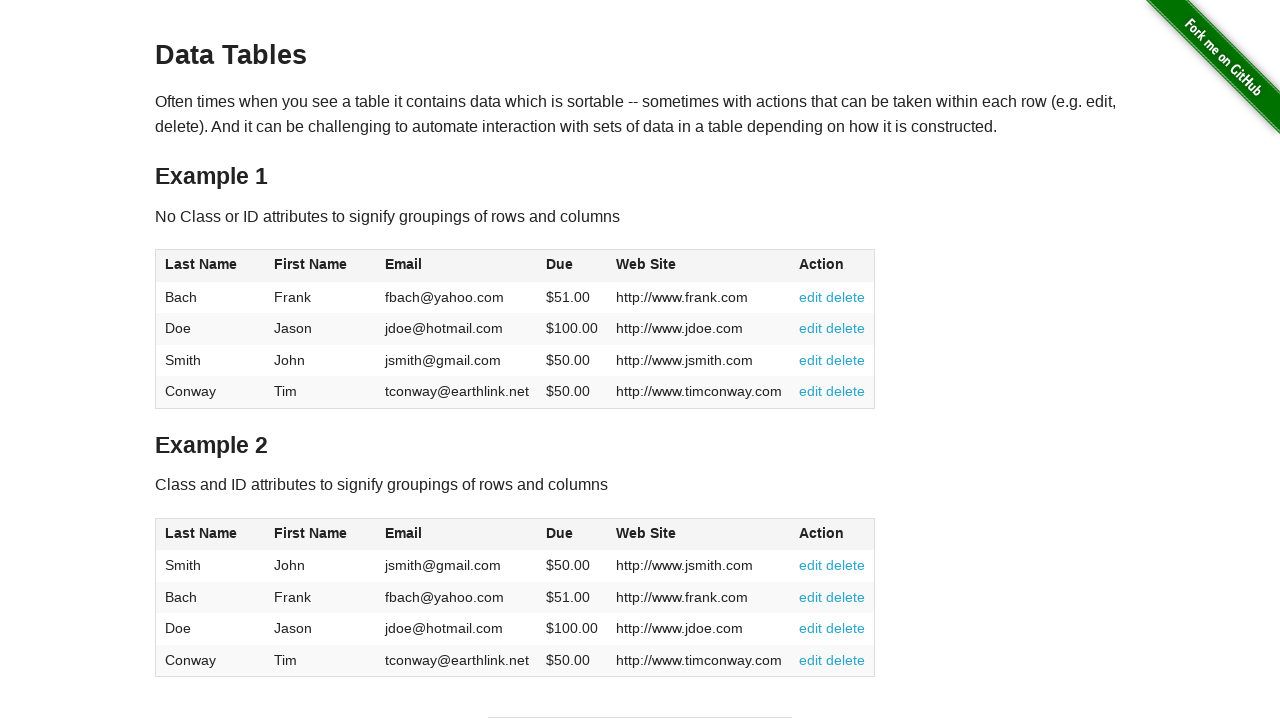